Tests webpage zoom functionality by navigating to a demo e-commerce site and using JavaScript to change the browser zoom level from 50% to 80%.

Starting URL: https://demo.nopcommerce.com/

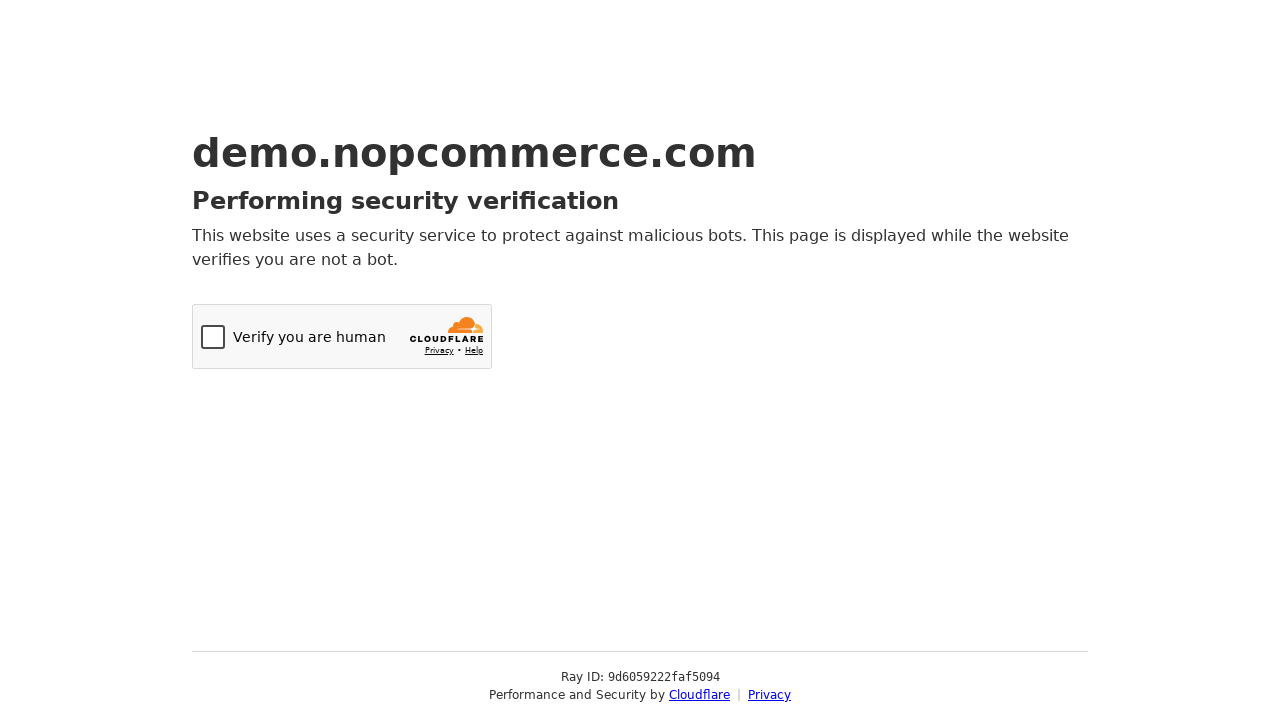

Set viewport size to 1920x1080
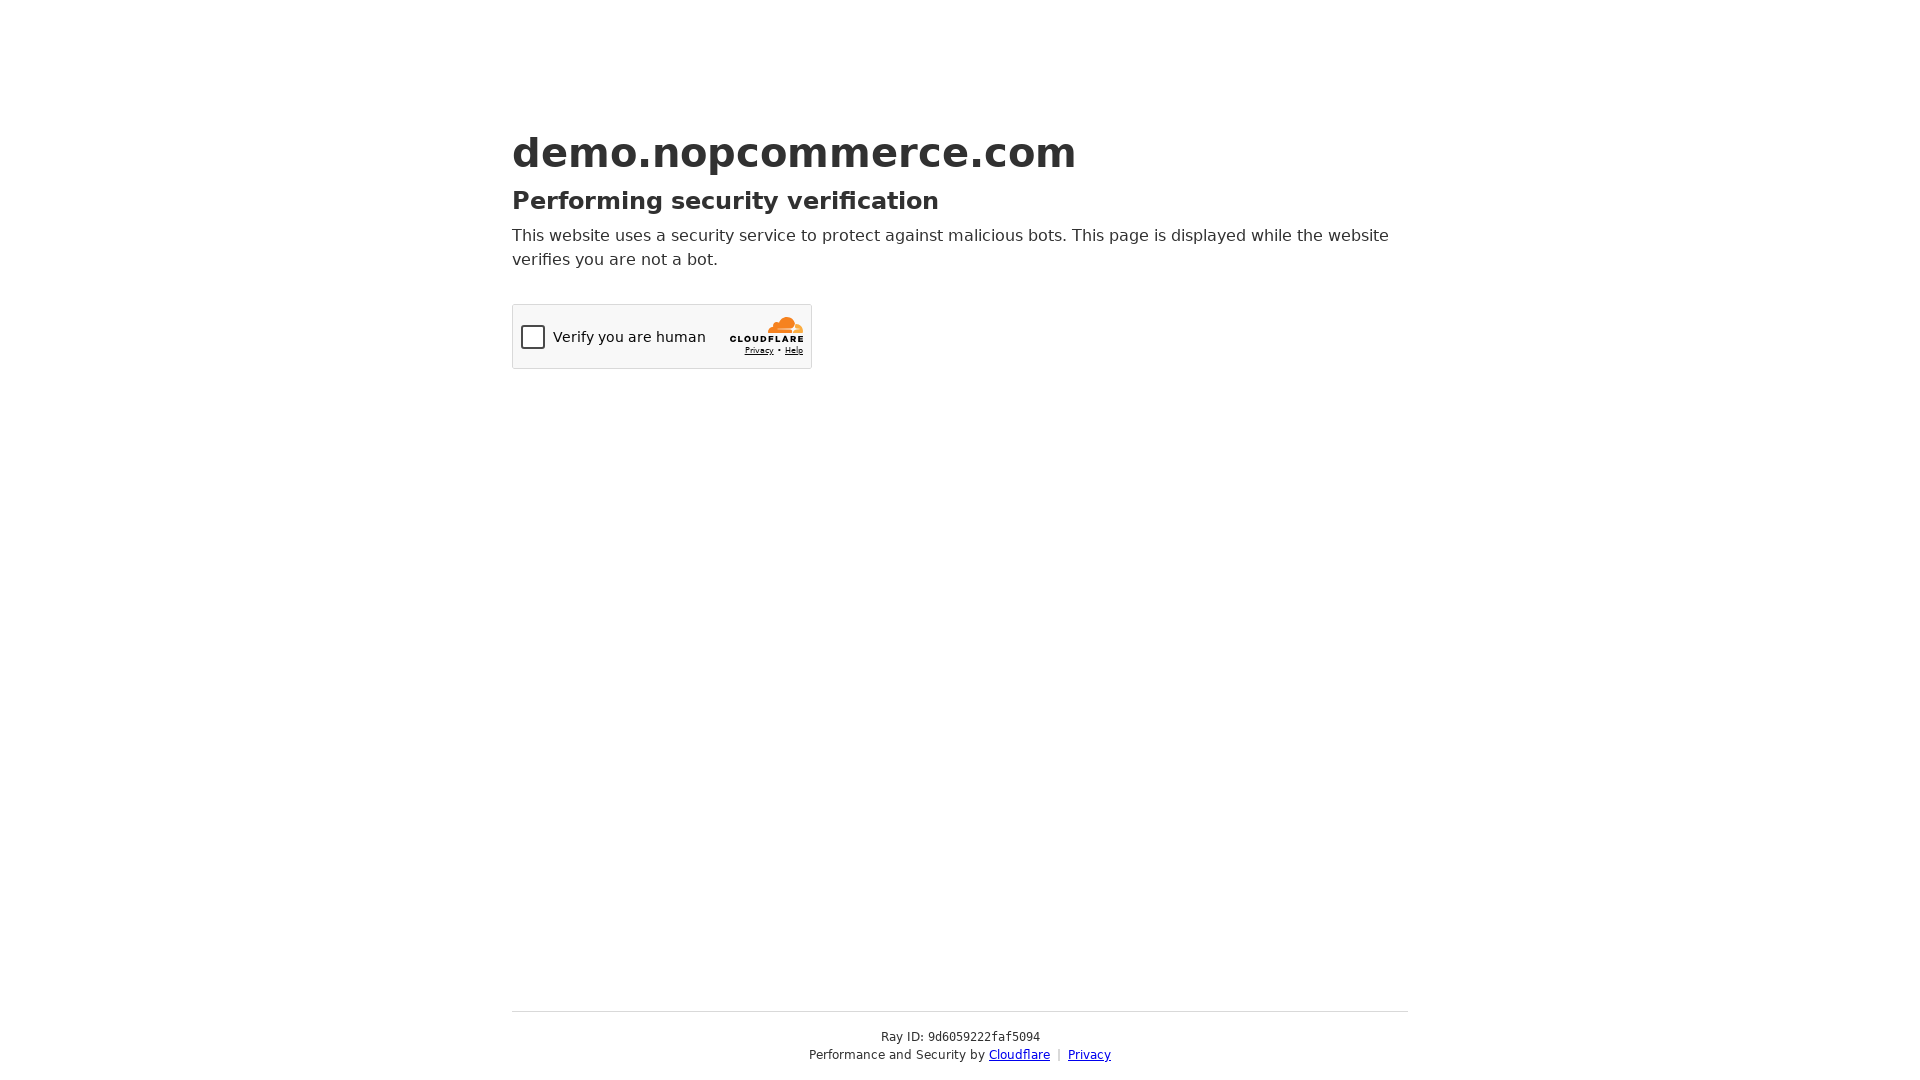

Page loaded with domcontentloaded state
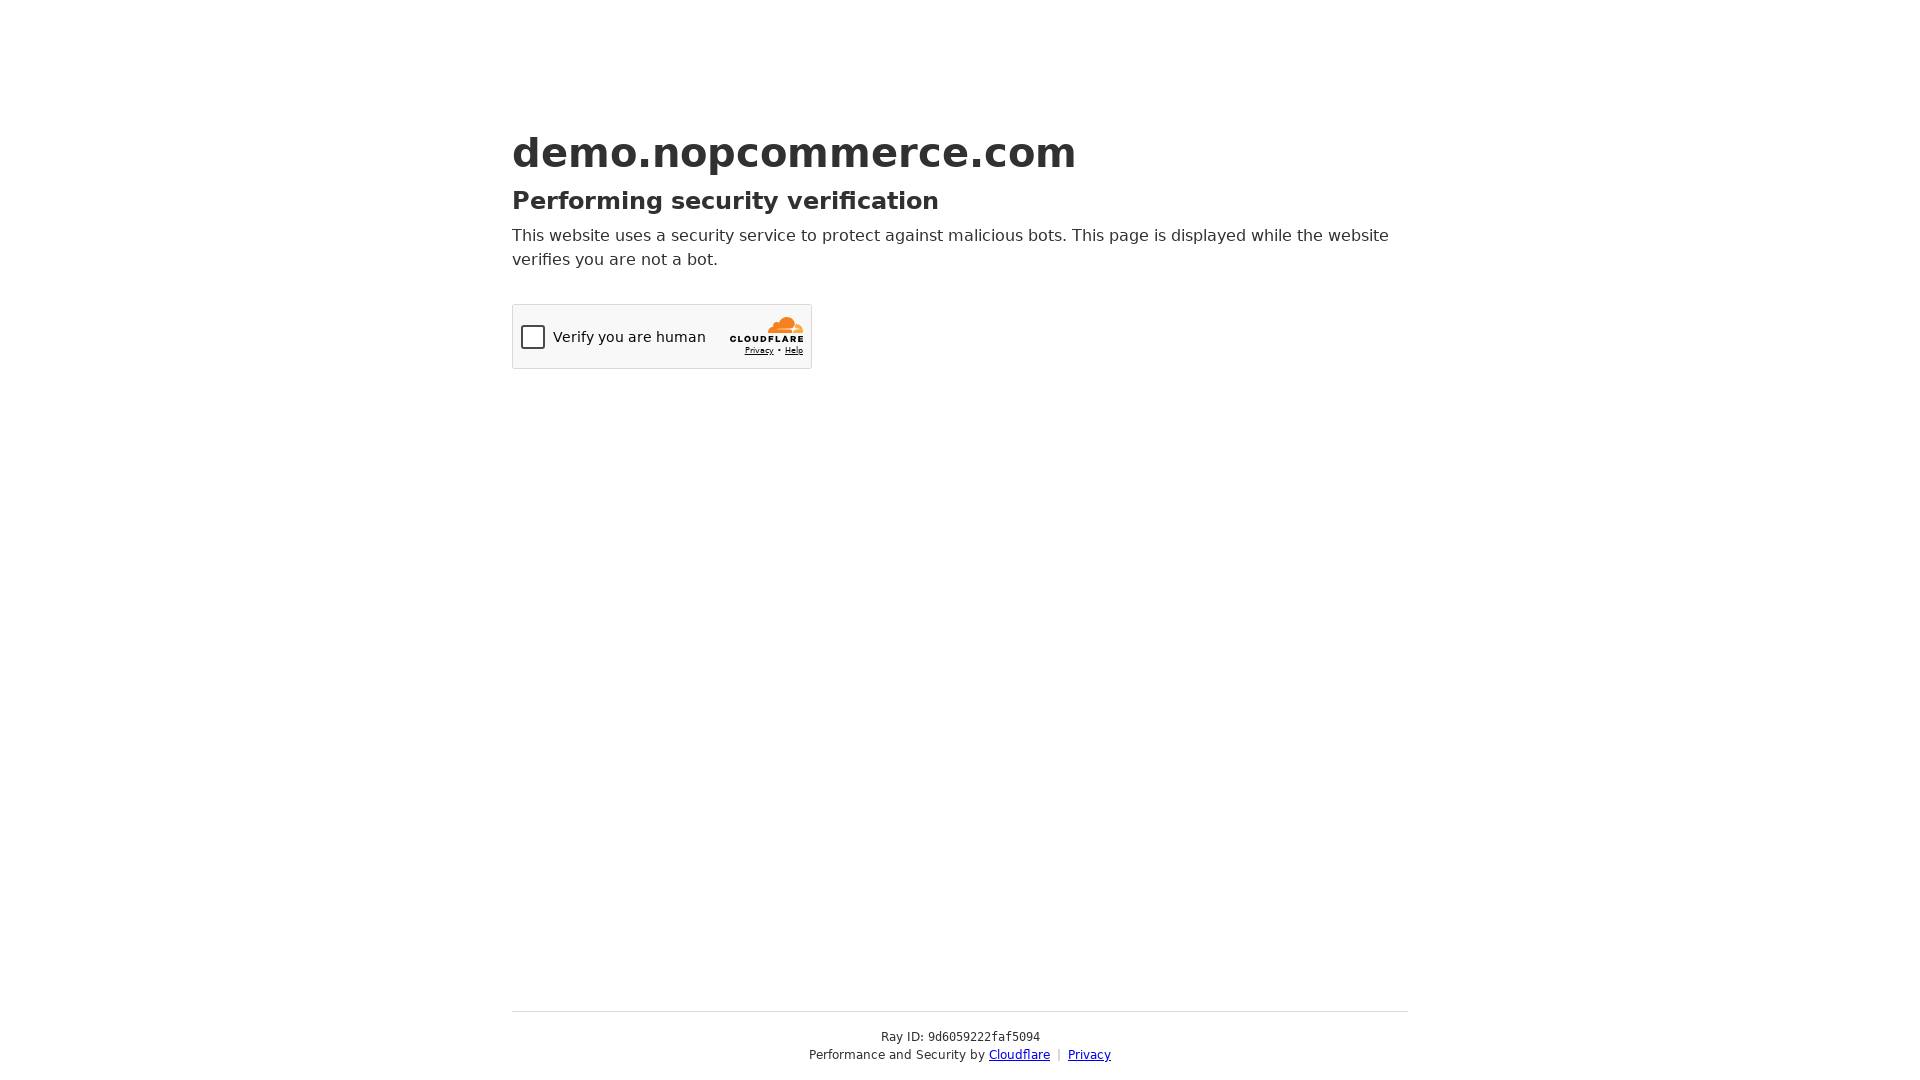

Set webpage zoom level to 50% using JavaScript
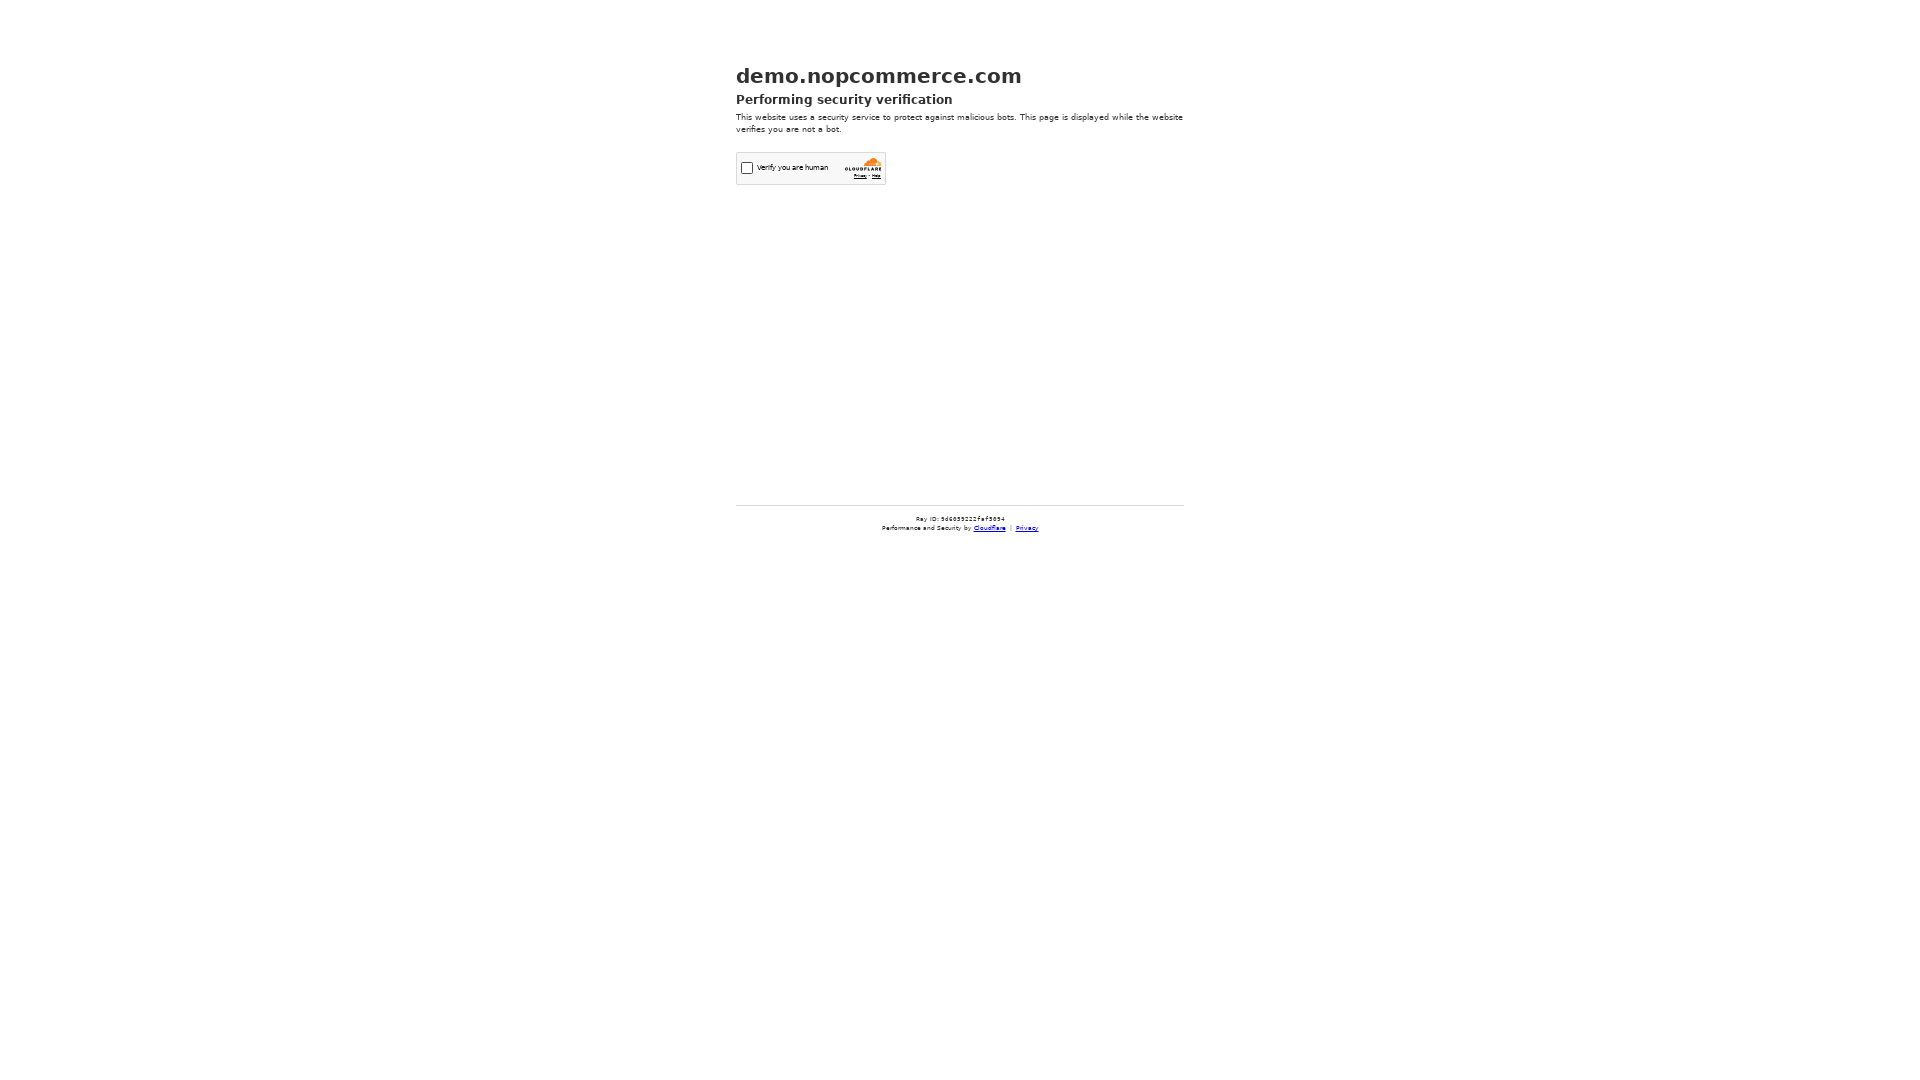

Waited 2 seconds to observe 50% zoom effect
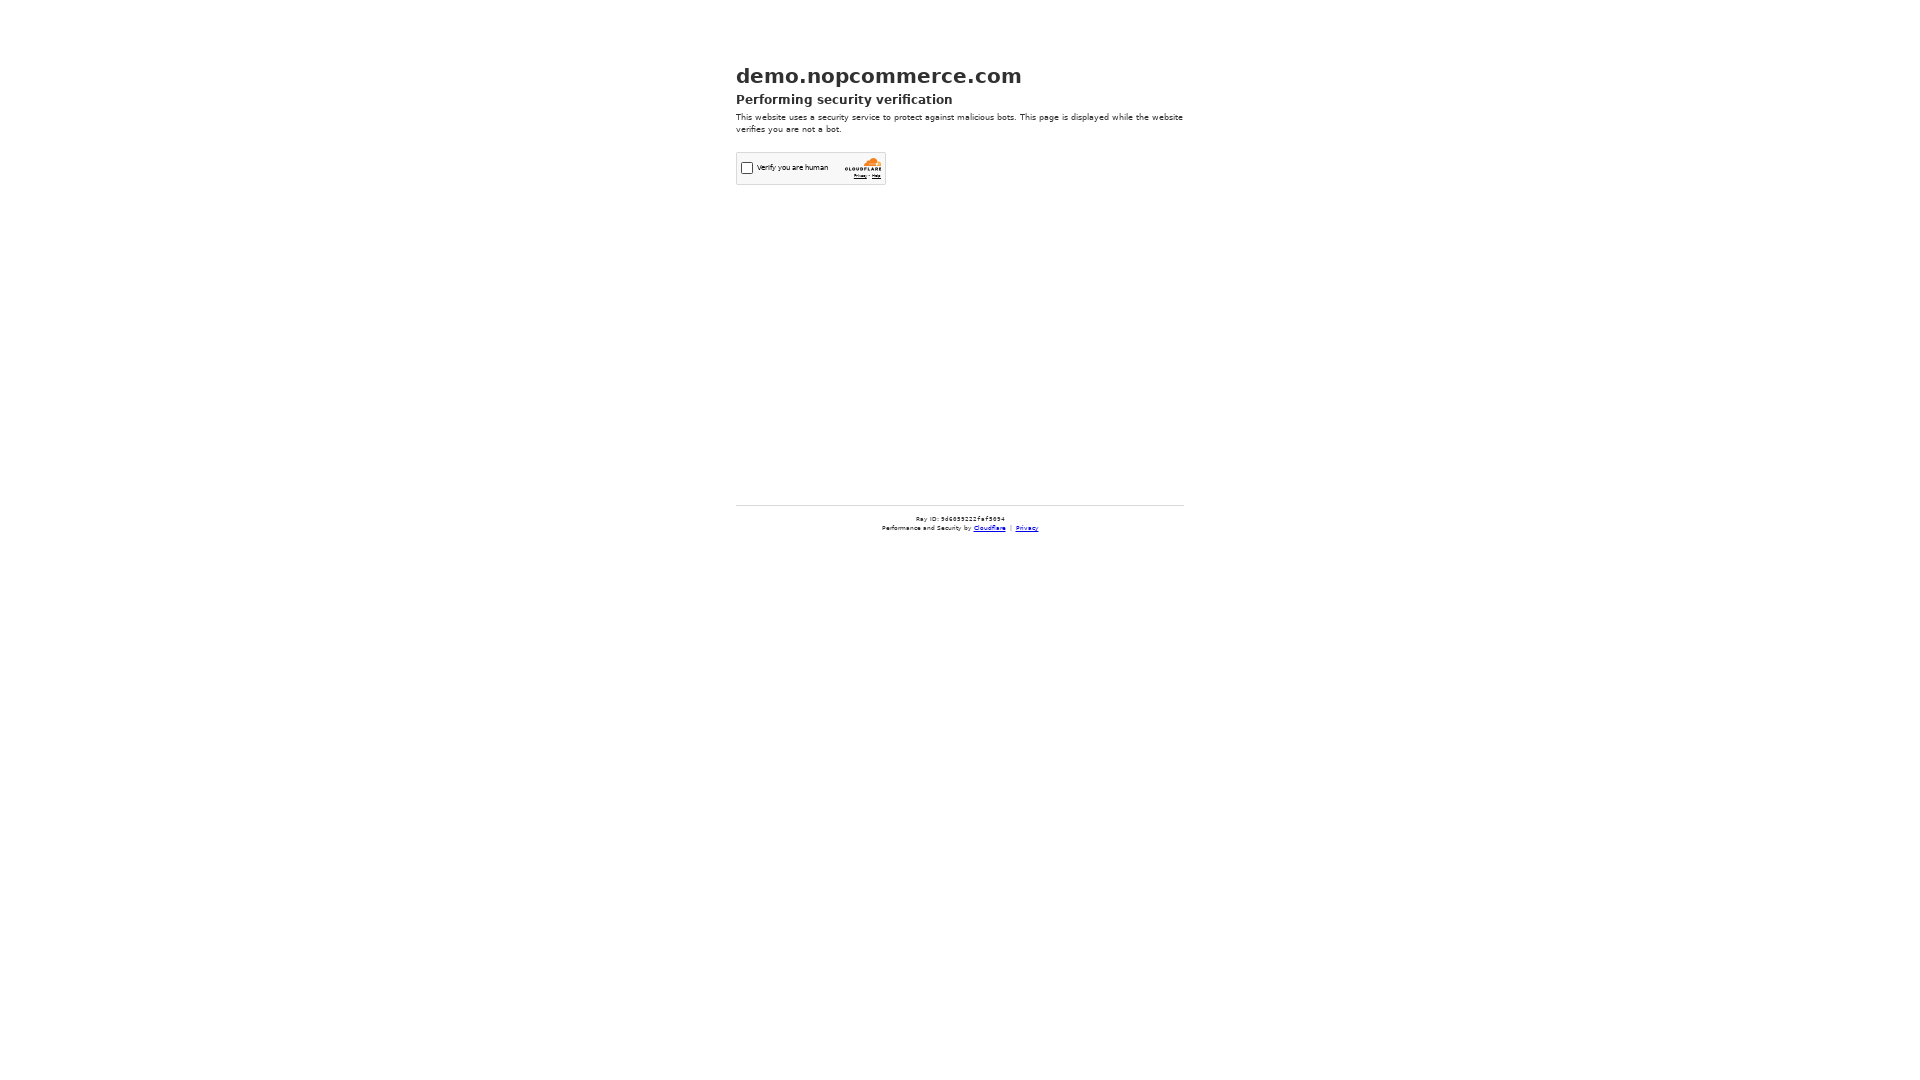

Set webpage zoom level to 80% using JavaScript
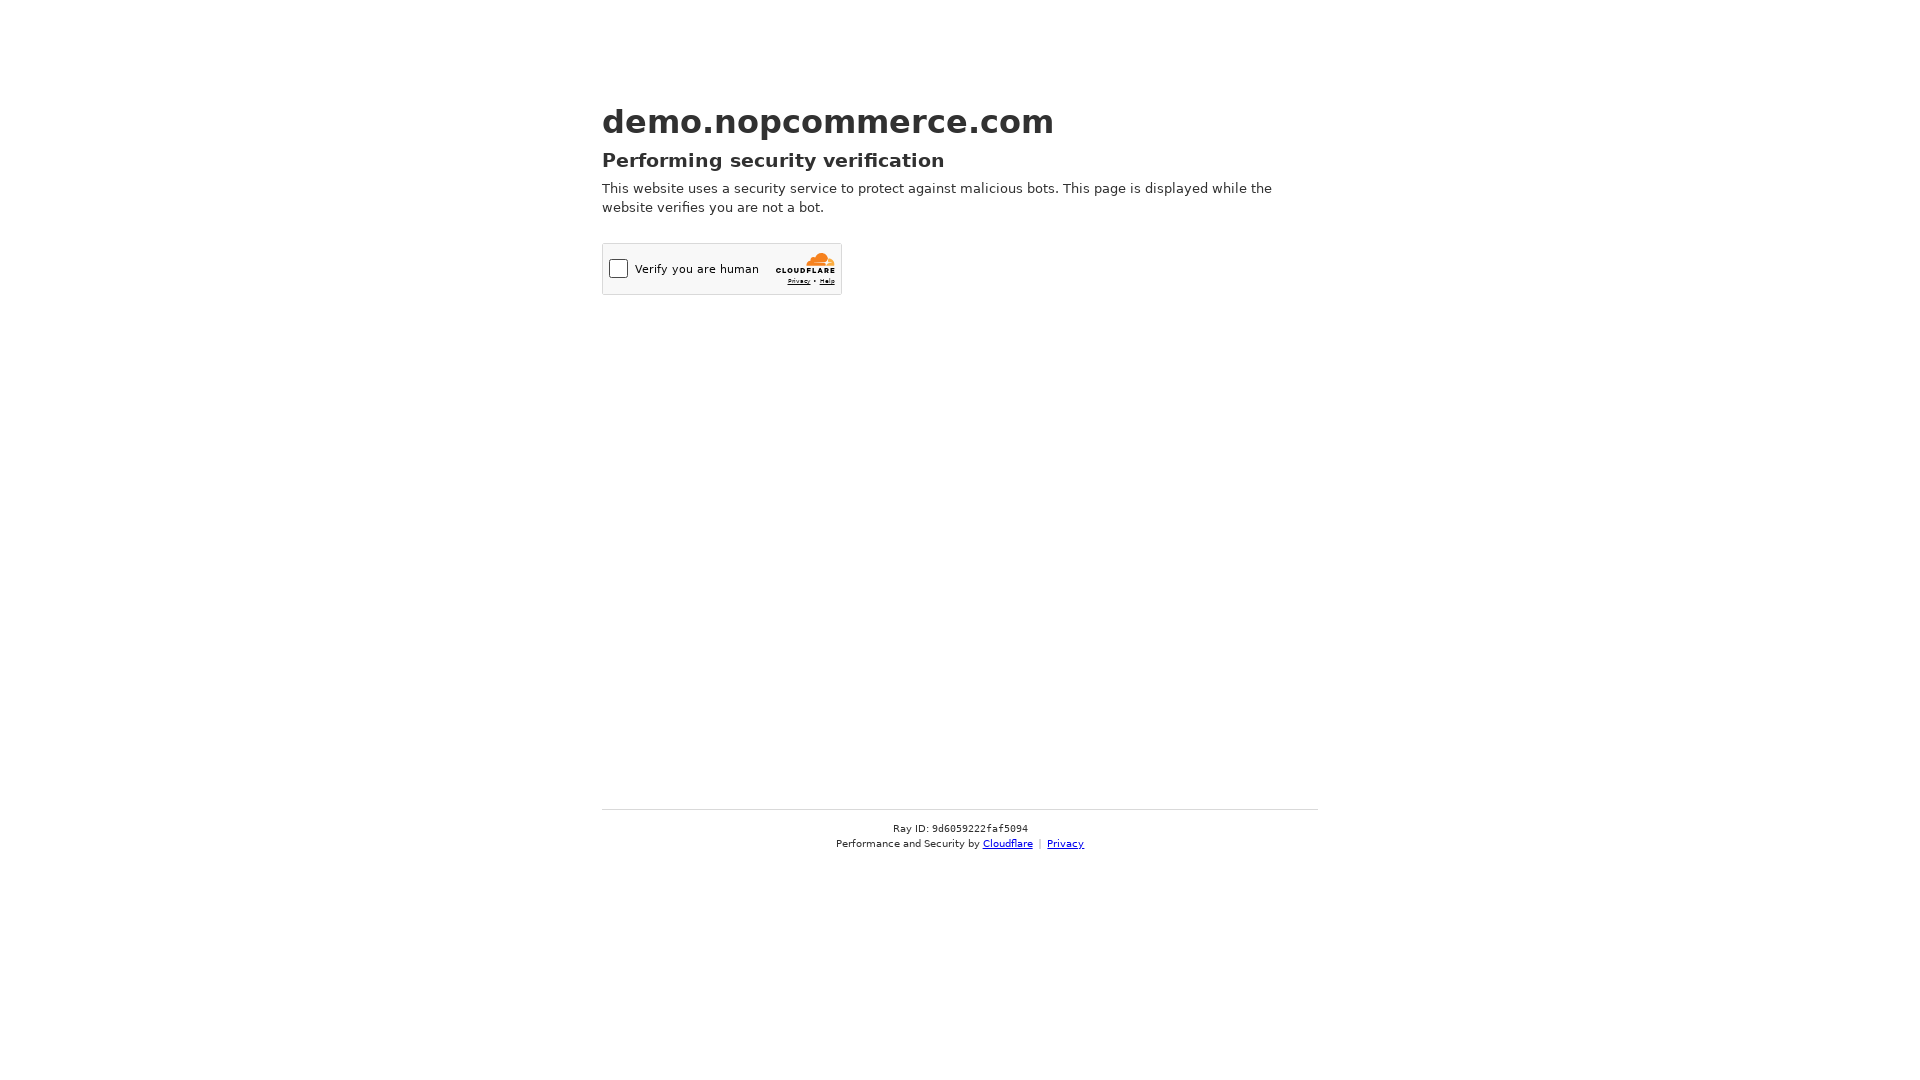

Waited 2 seconds to observe 80% zoom effect
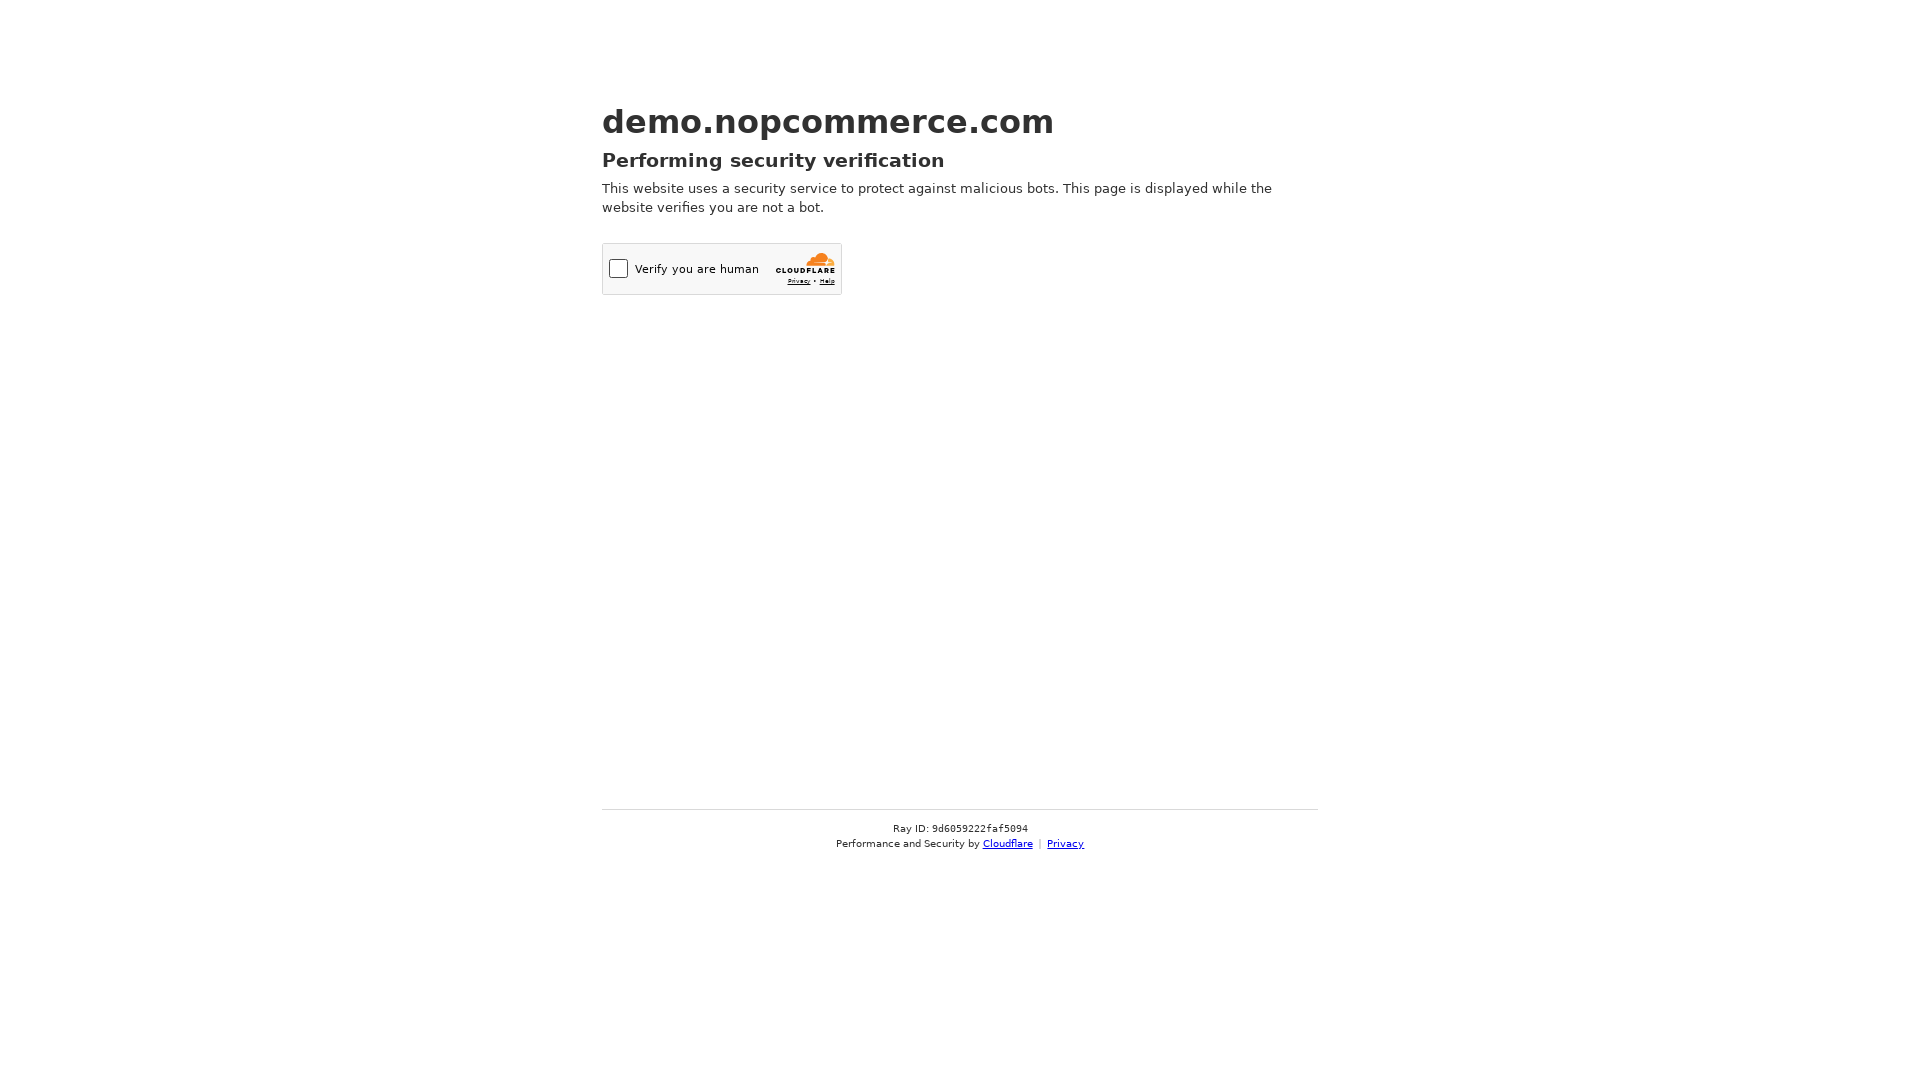

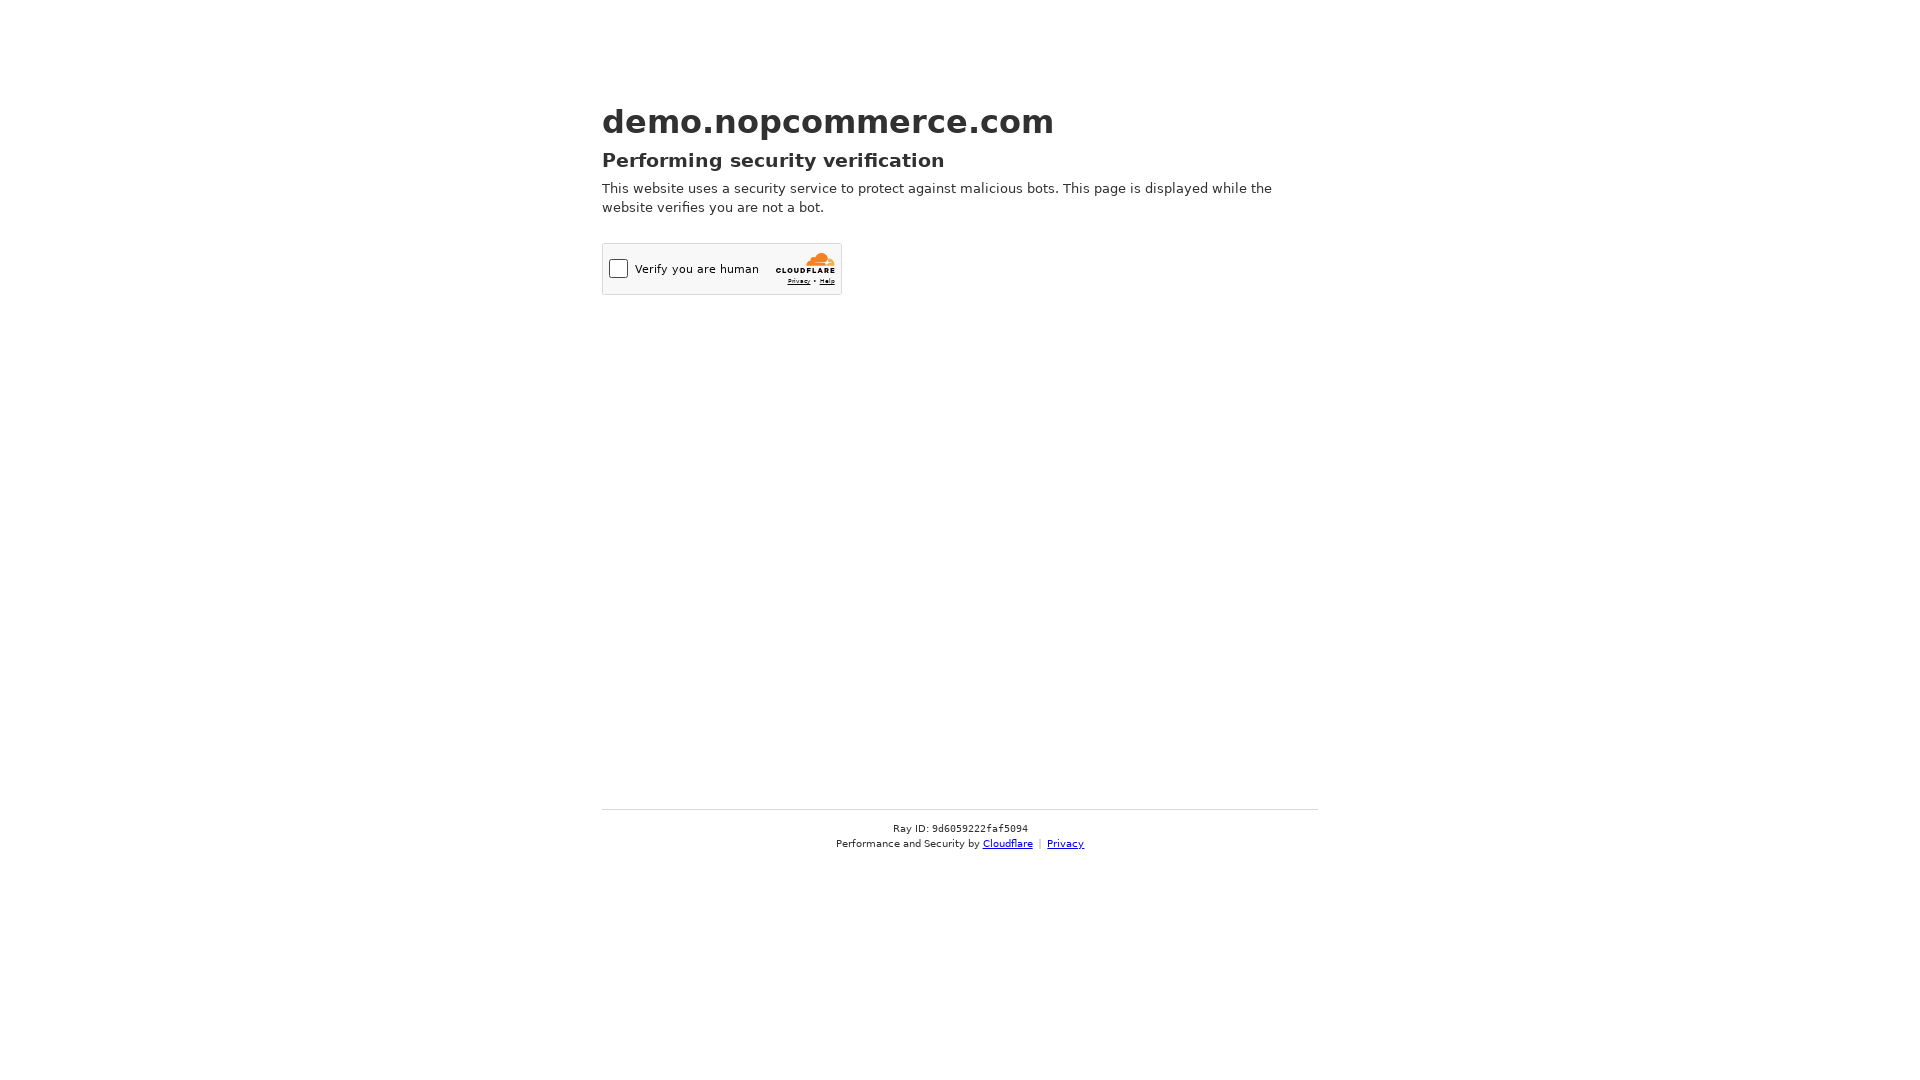